Tests that the reset button clears form fields after data has been entered.

Starting URL: https://katalon-test.s3.amazonaws.com/aut/html/form.html

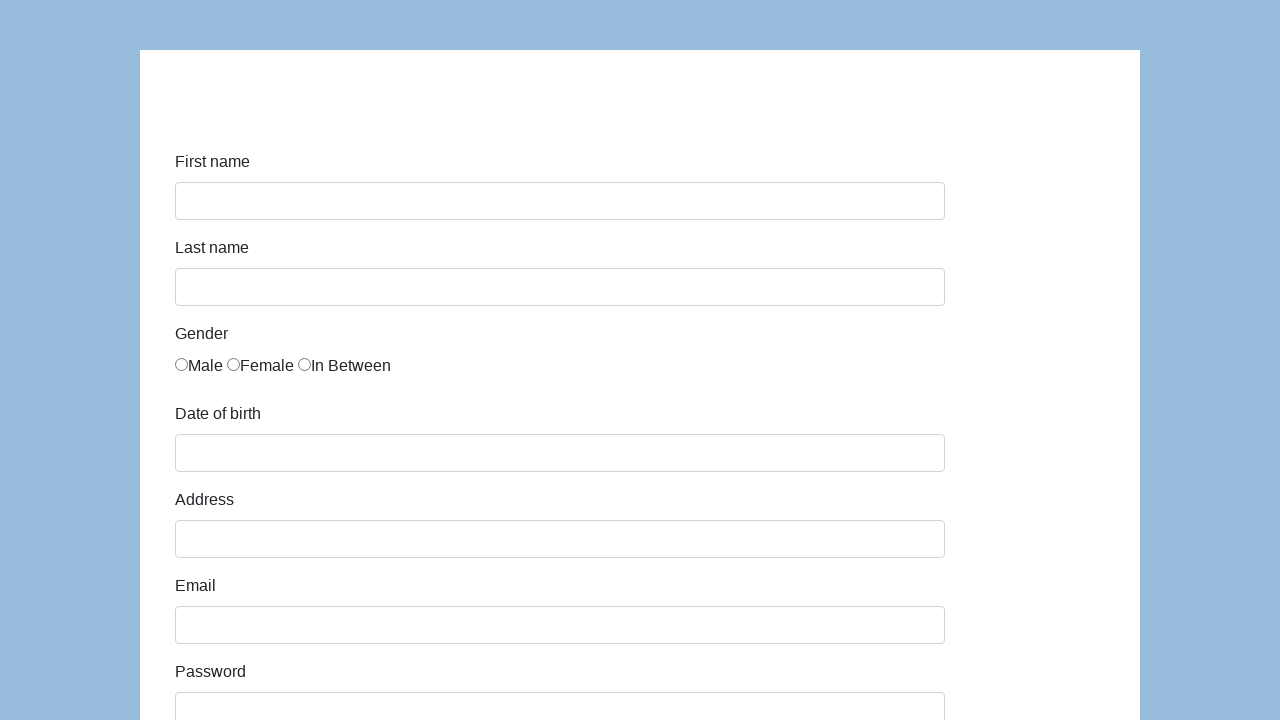

Waited for first name field to be visible
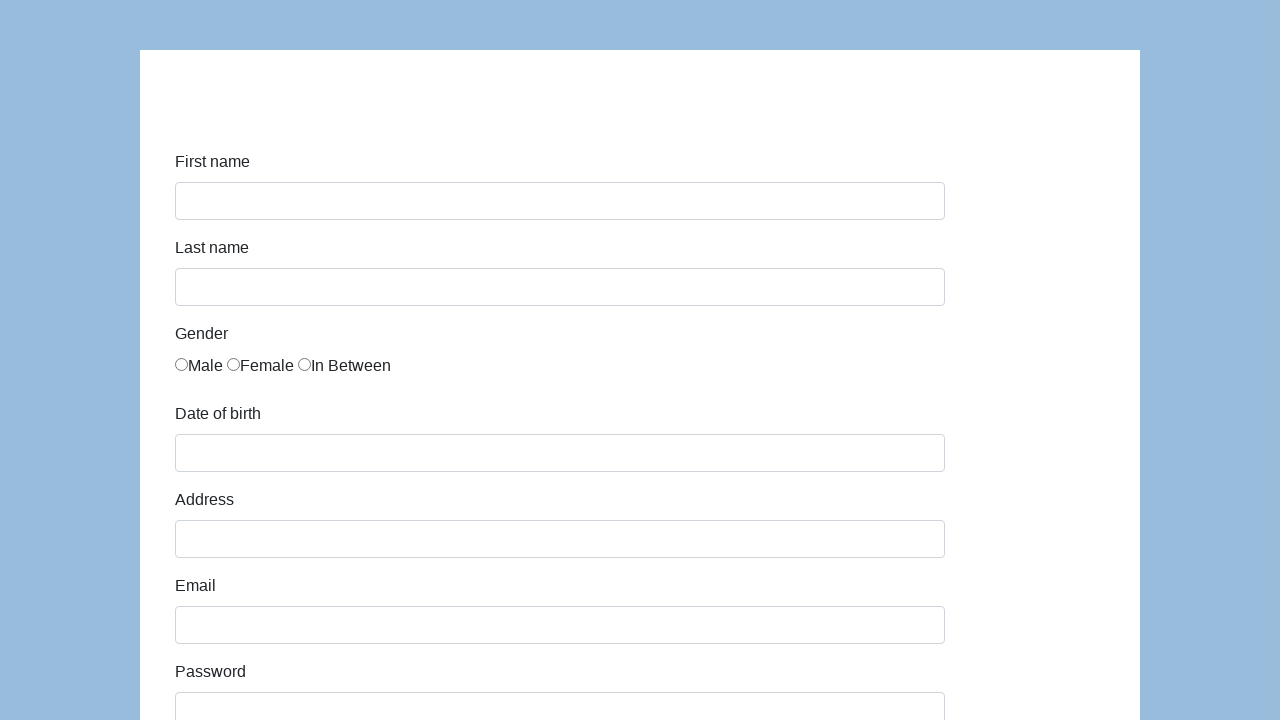

Filled first name field with 'TempName' on #first-name
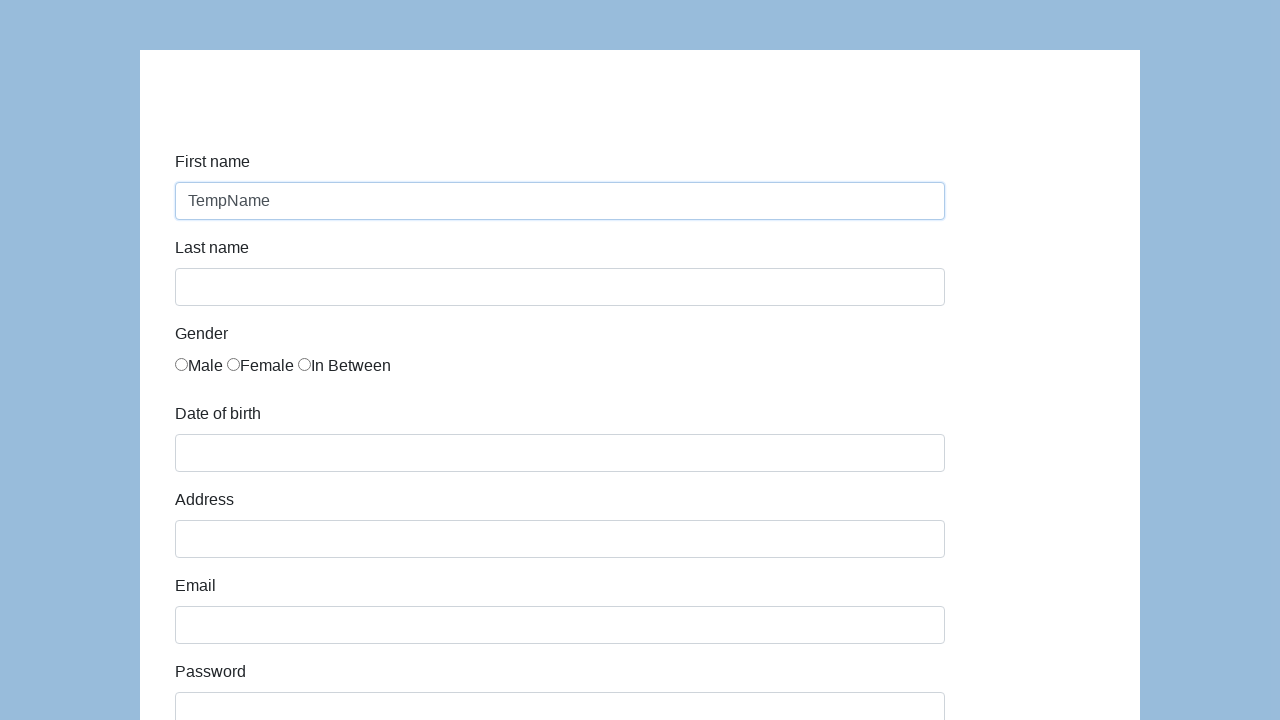

Reset button not found, reloaded page as fallback
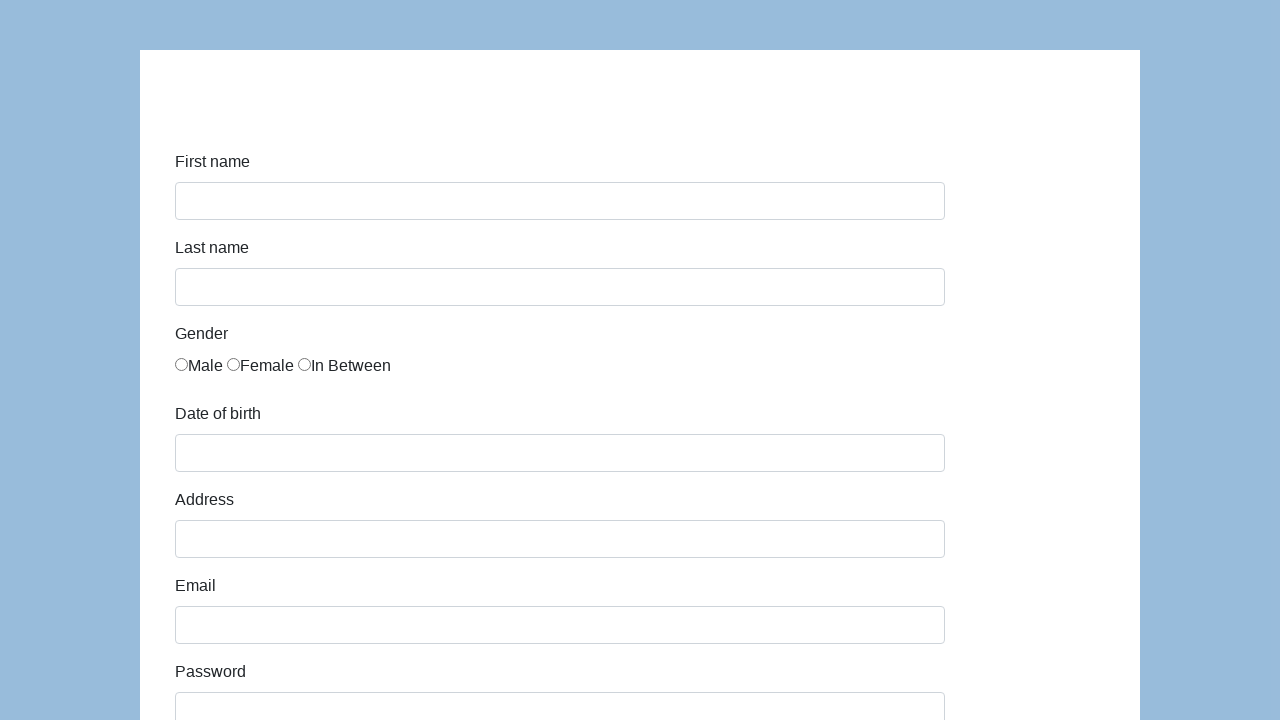

Waited 500ms for page to stabilize after reset
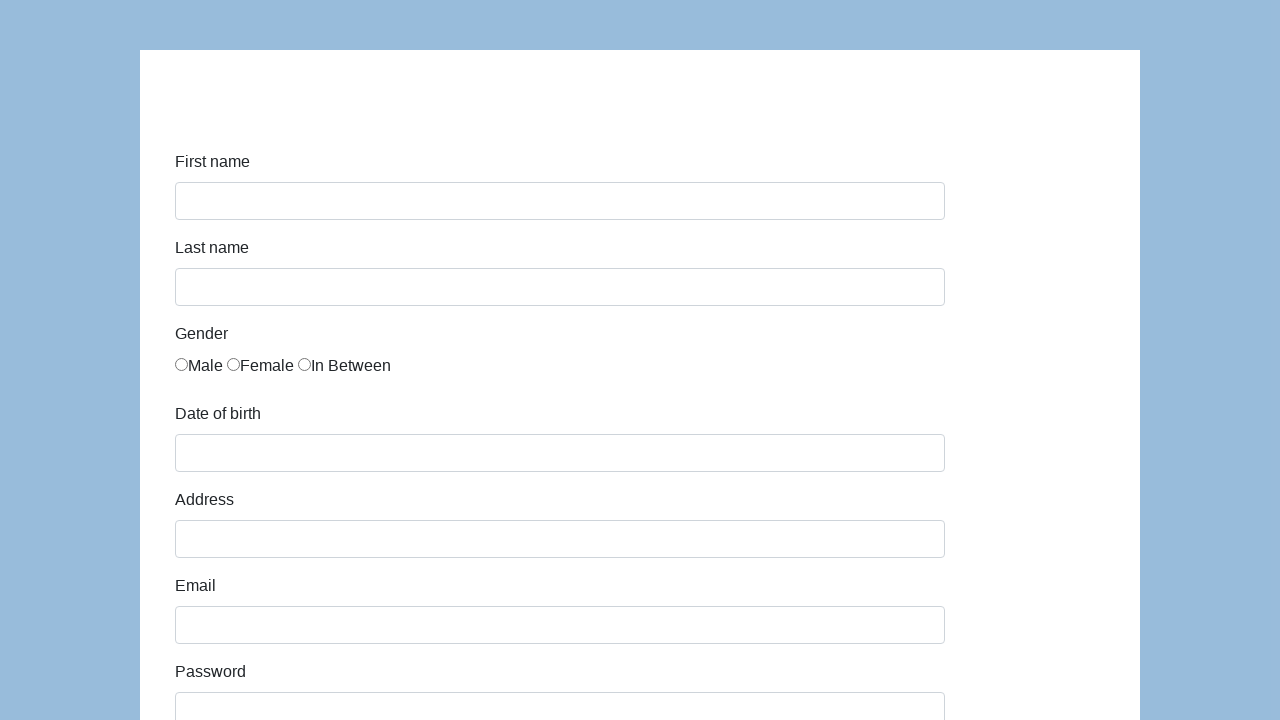

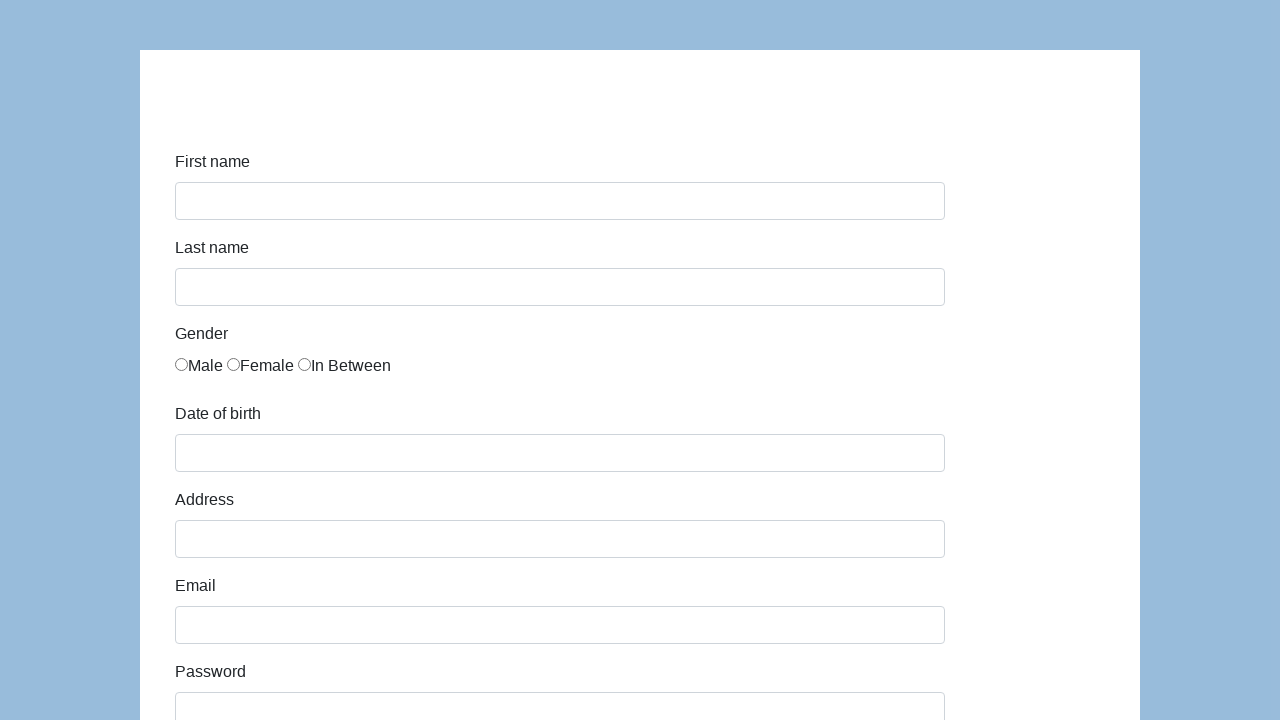